Tests the text box form on DemoQA by filling in full name, email, current address, and permanent address fields, then submitting the form

Starting URL: https://demoqa.com/text-box

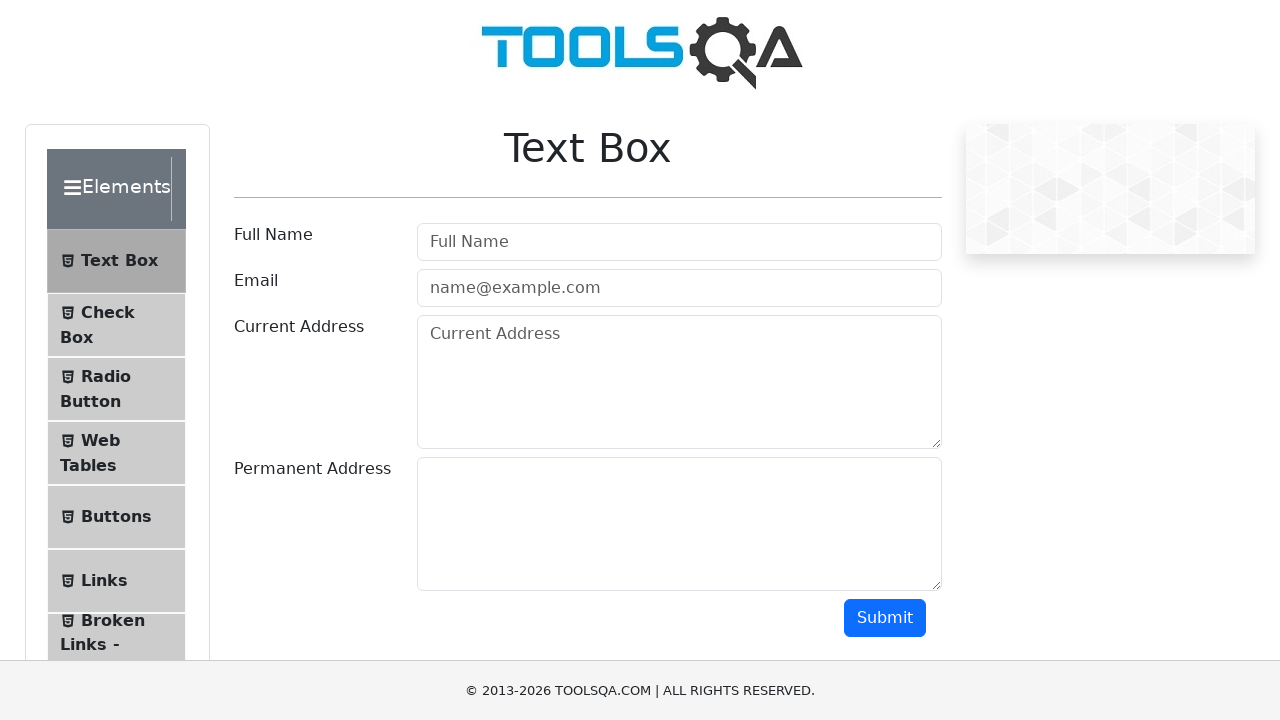

Filled Full Name field with 'Automation' on input[placeholder='Full Name']
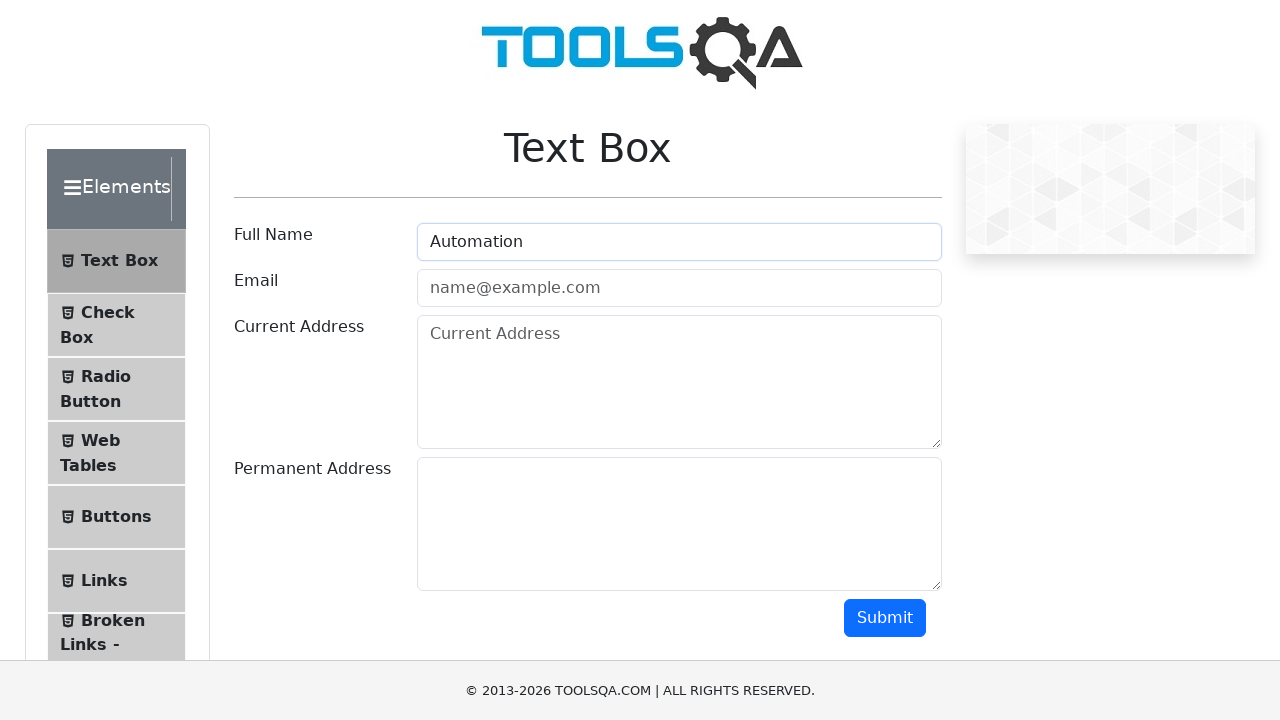

Filled Email field with 'Testing@gmail.com' on input[placeholder='name@example.com'][type='email']
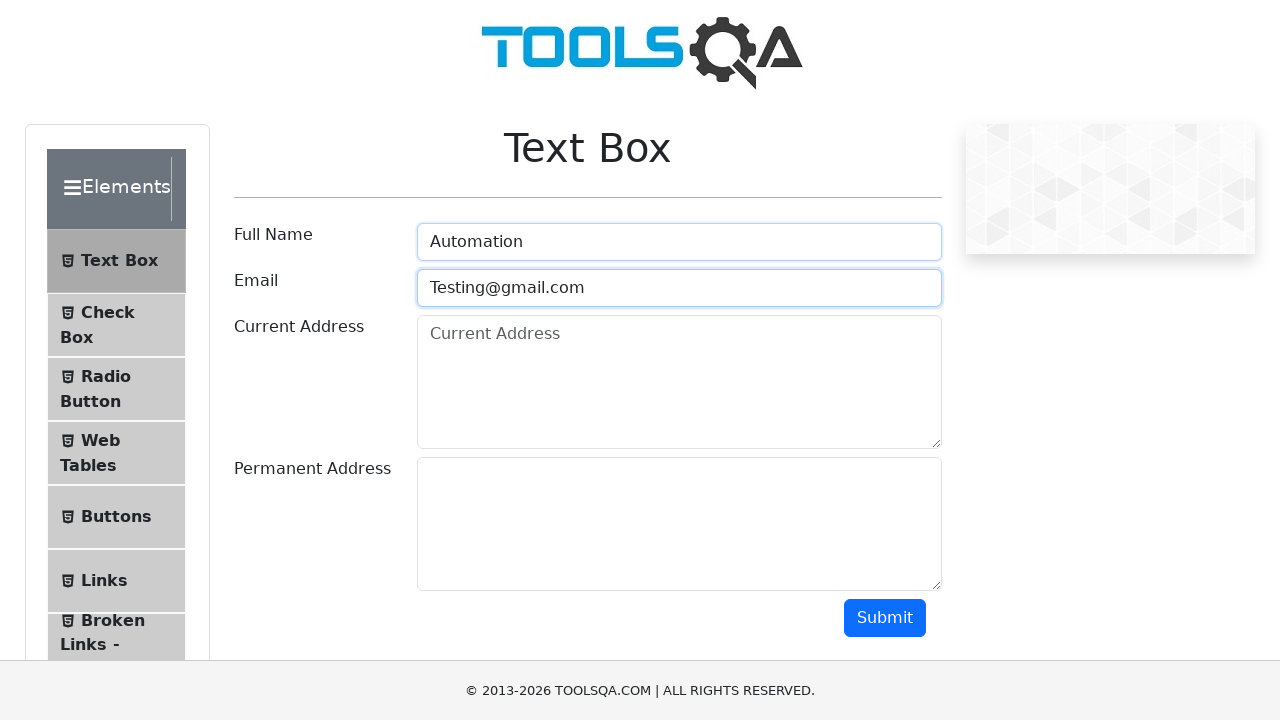

Filled Current Address field with 'Testing Current Address' on textarea[placeholder='Current Address']
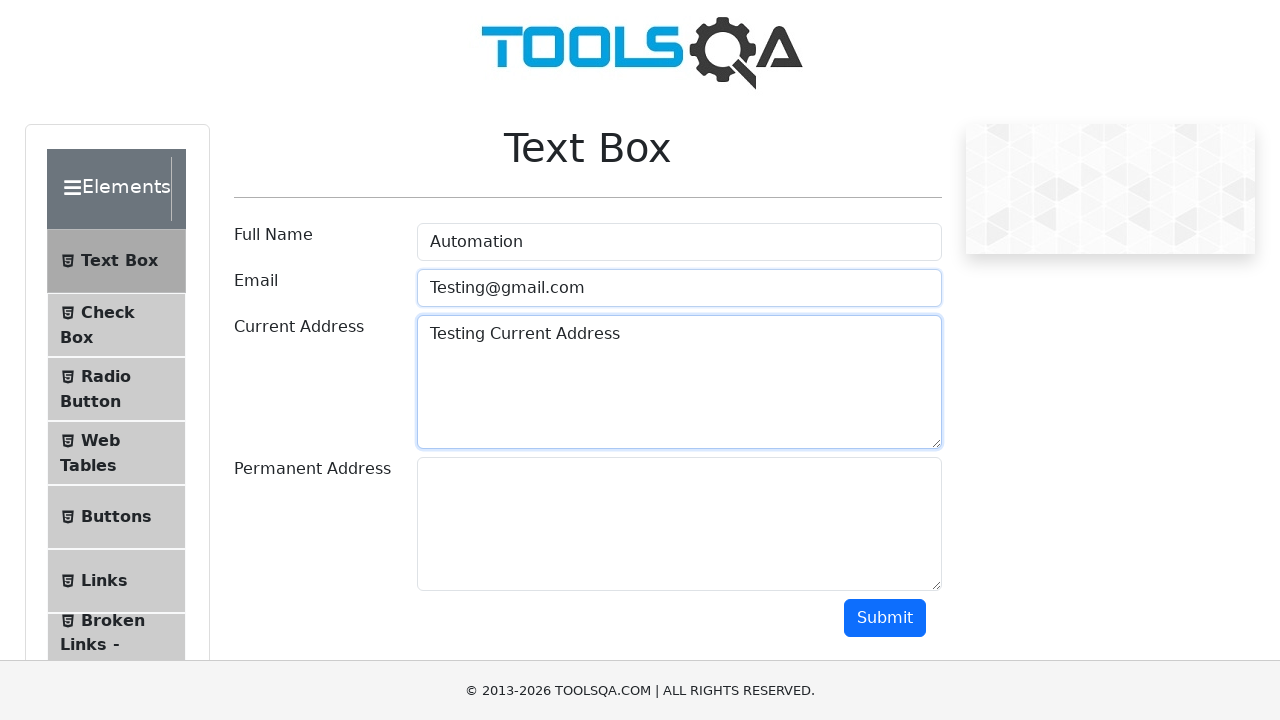

Filled Permanent Address field with 'Testing Permanent Address' on #permanentAddress-wrapper .form-control
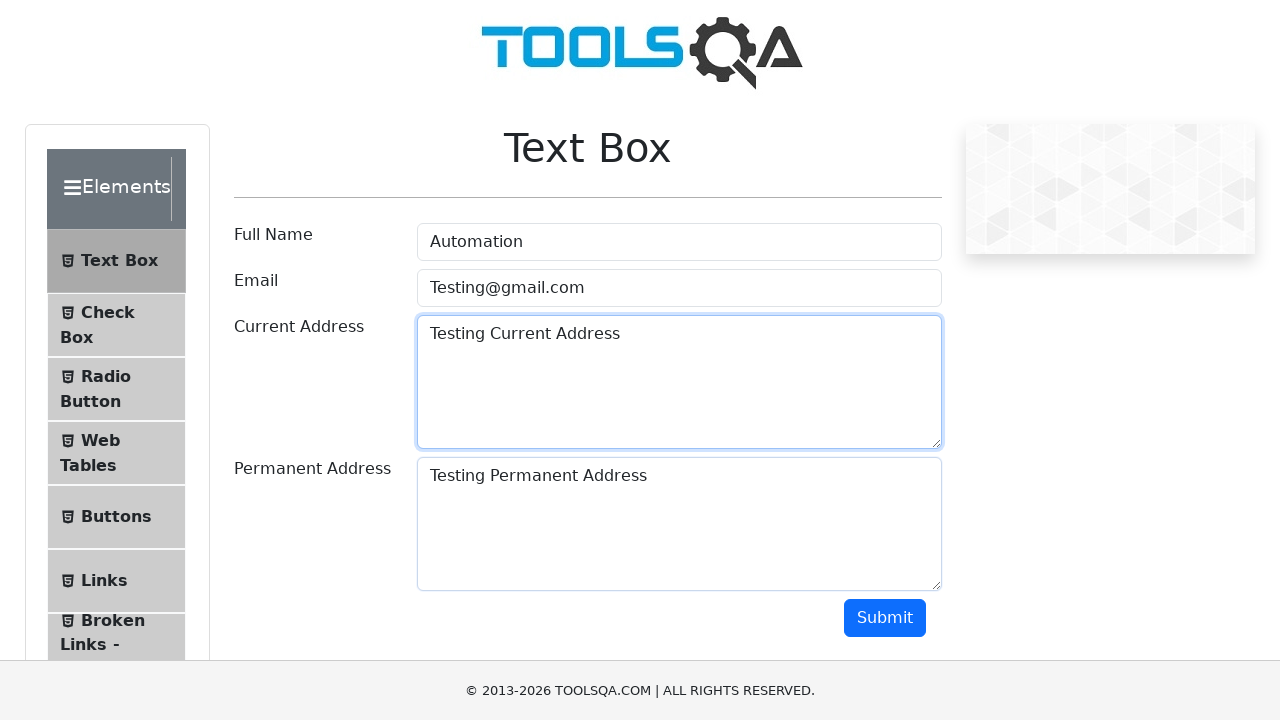

Clicked Submit button at (885, 618) on [class^='mt-2 justify'] button
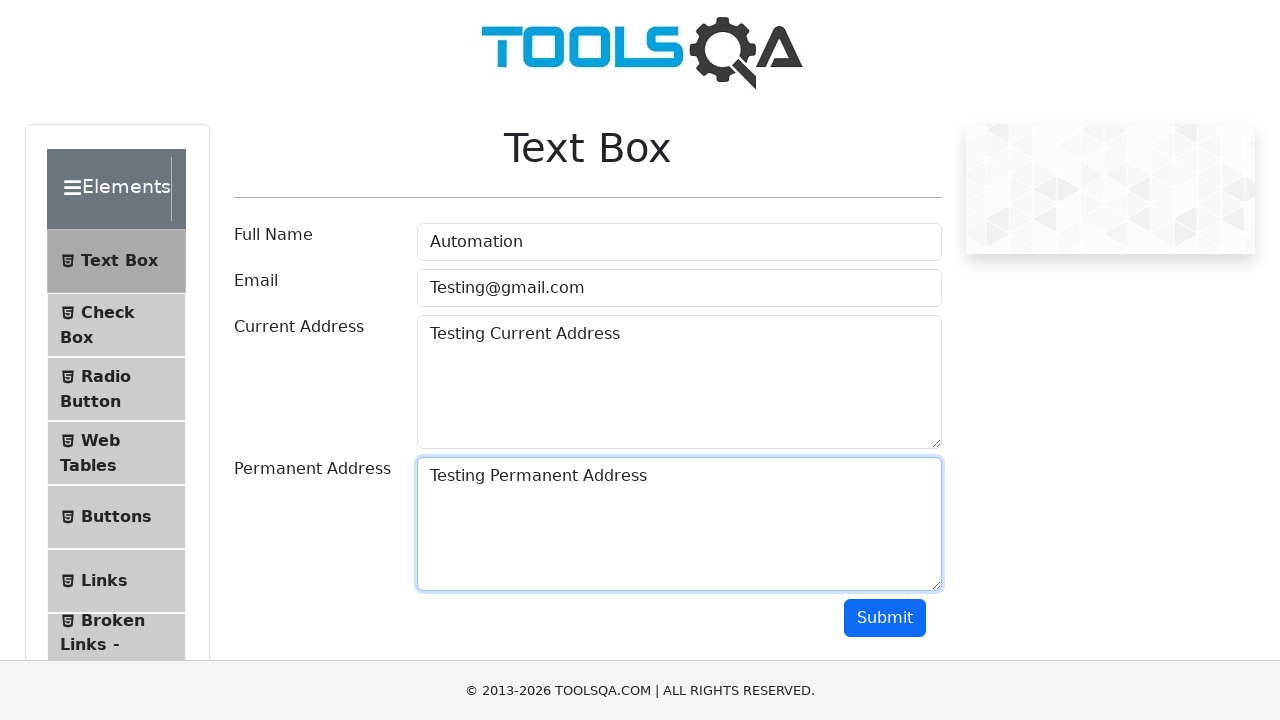

Form output appeared
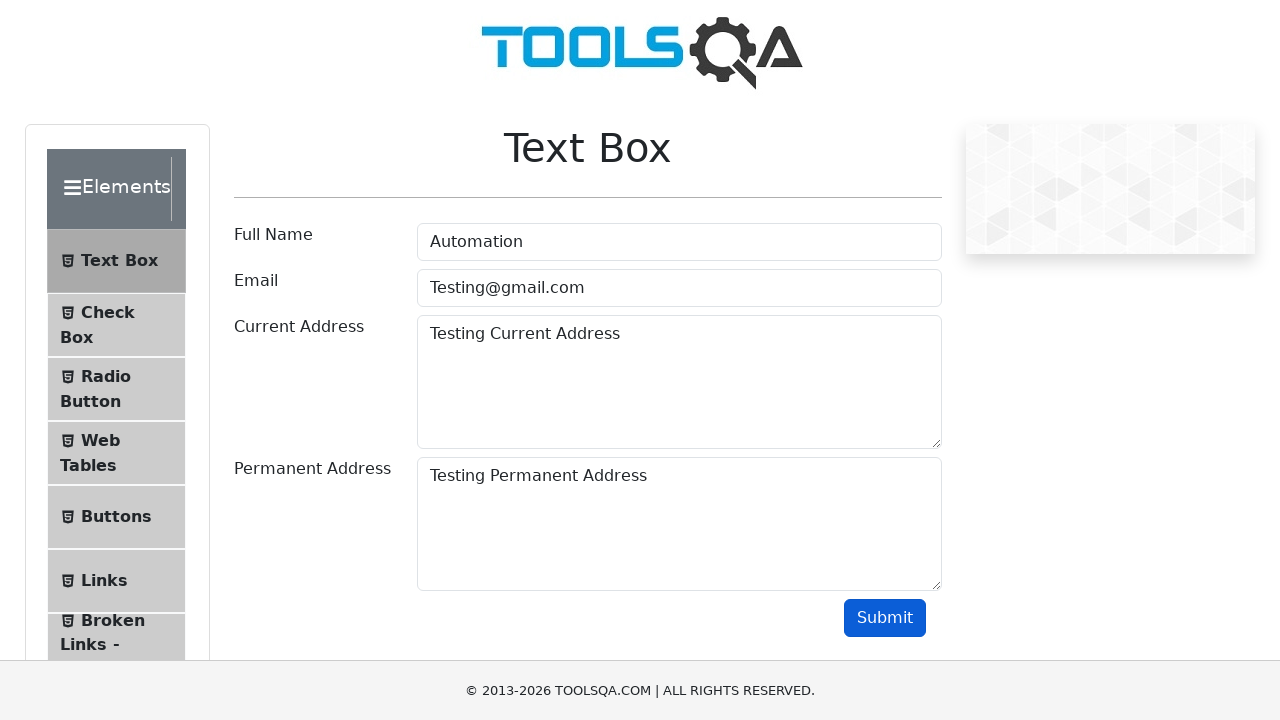

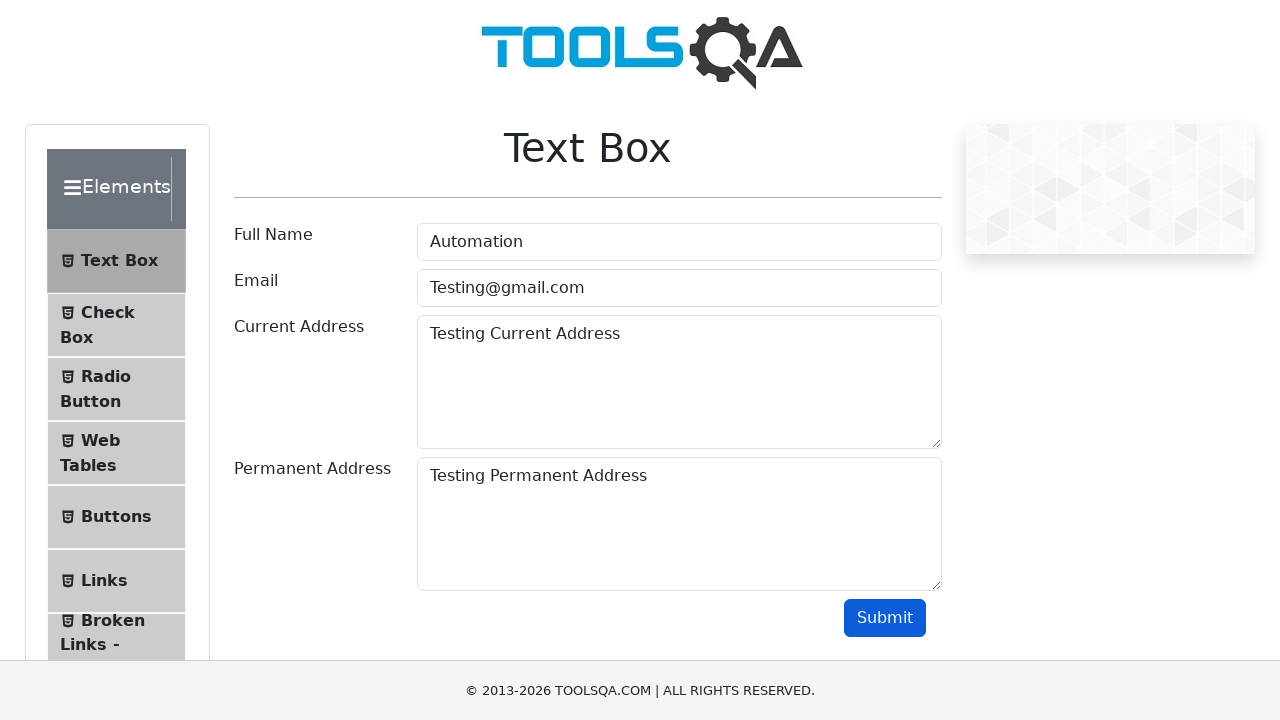